Tests tooltip functionality by hovering over an element inside an iframe and verifying the tooltip text appears

Starting URL: https://jqueryui.com/tooltip/

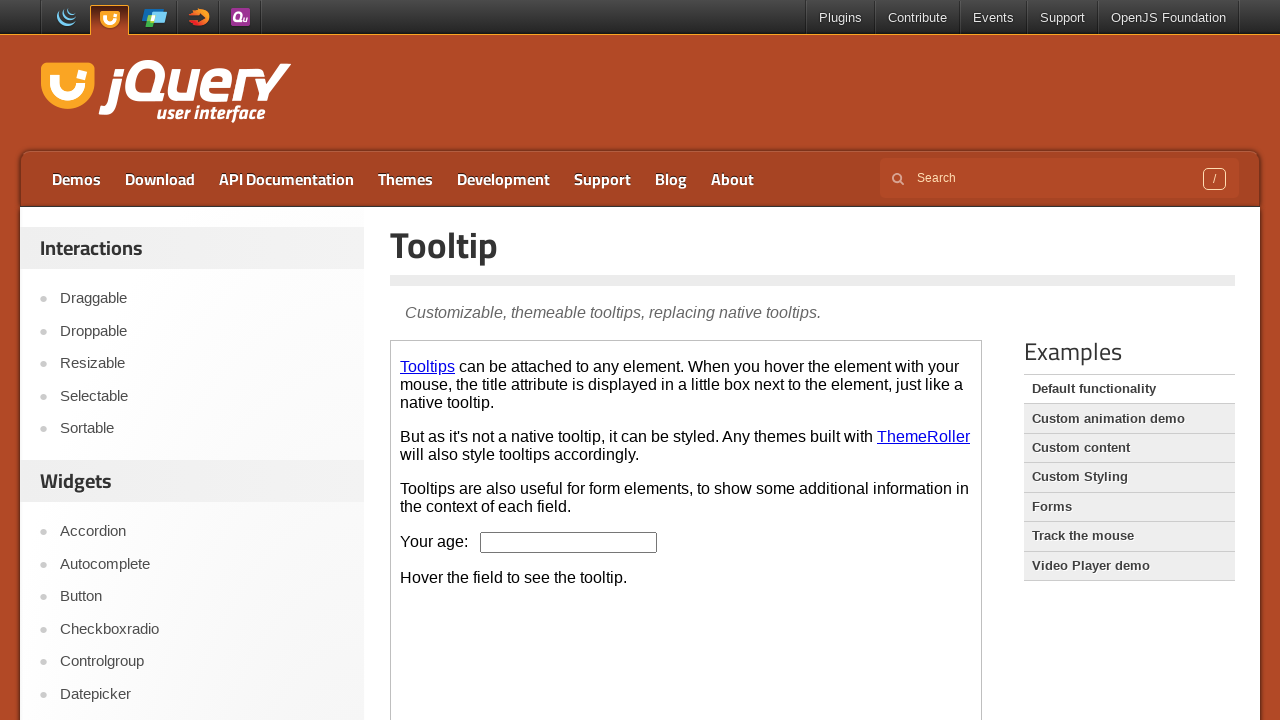

Located the demo iframe
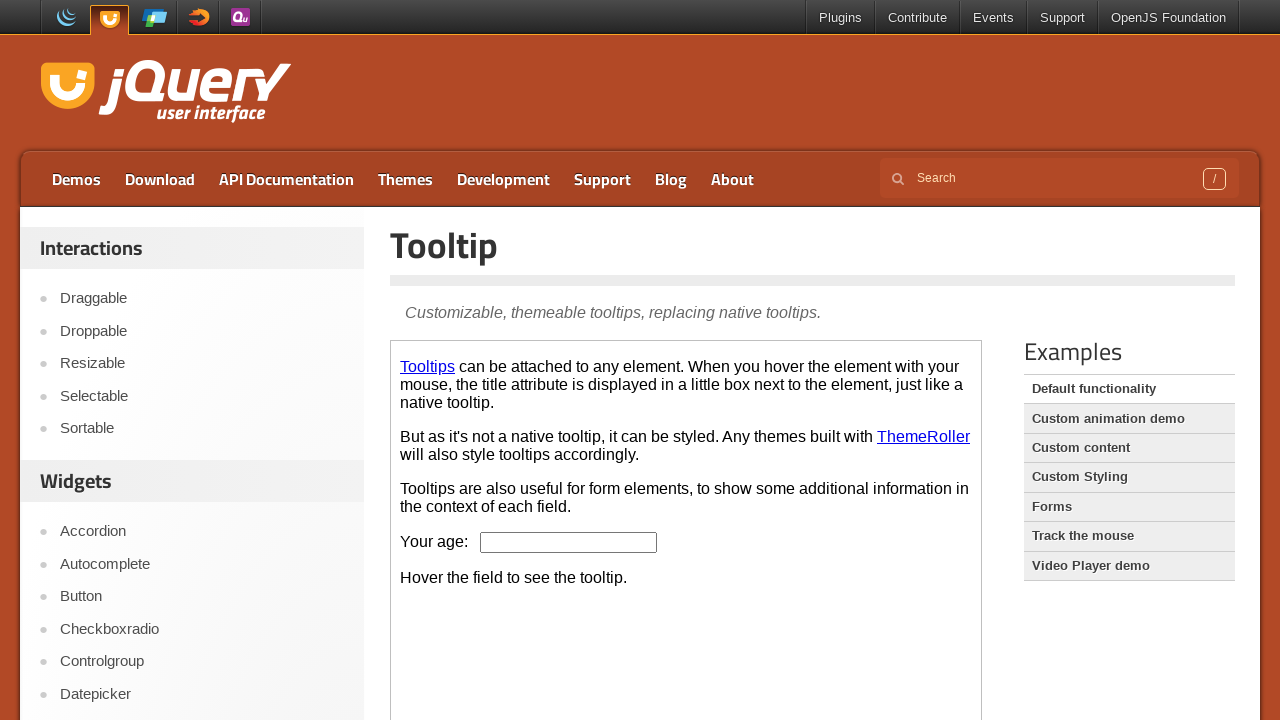

Located the age input box element
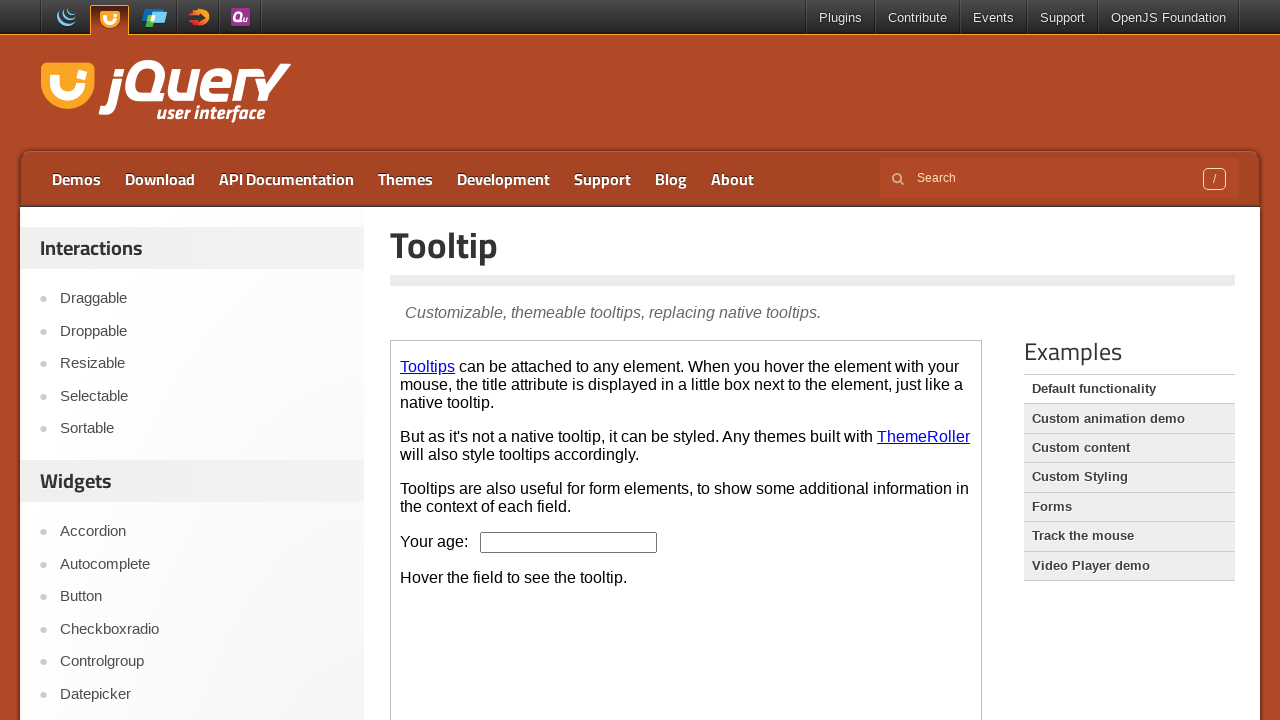

Hovered over the age input box to trigger tooltip at (569, 542) on .demo-frame >> internal:control=enter-frame >> #age
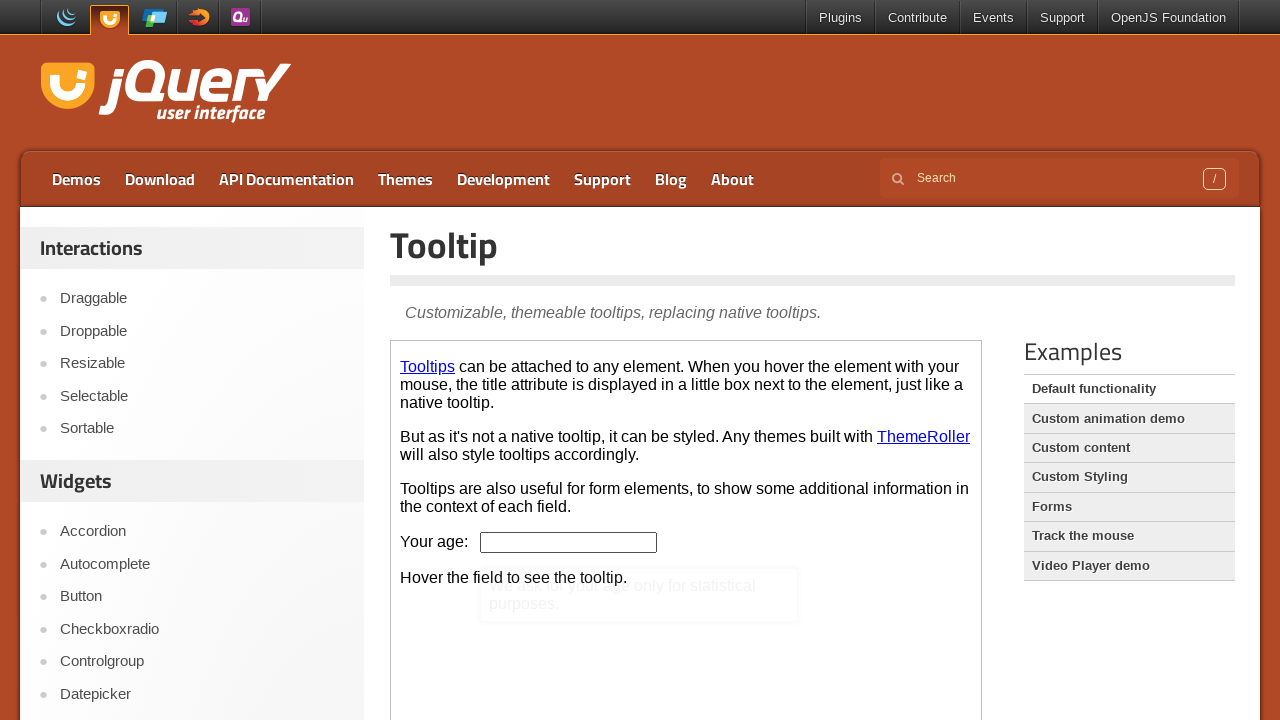

Located the tooltip content element
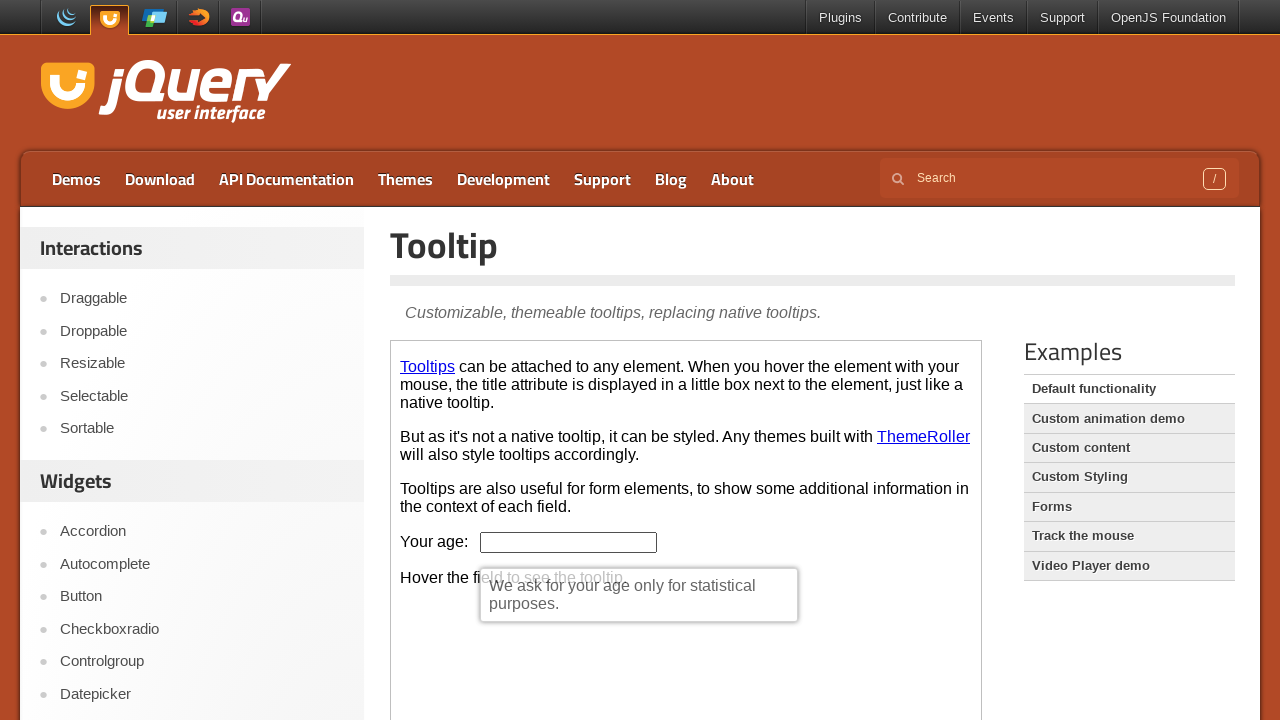

Retrieved tooltip text: 'We ask for your age only for statistical purposes.'
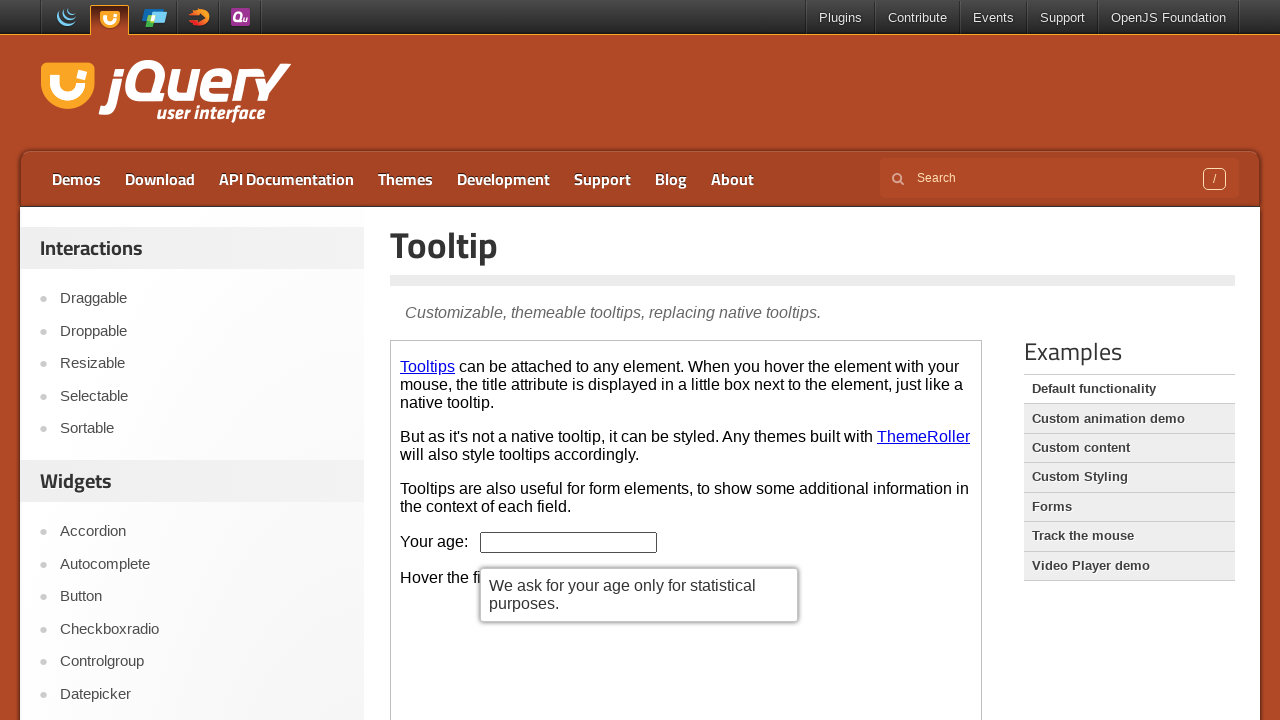

Printed tooltip text content to console
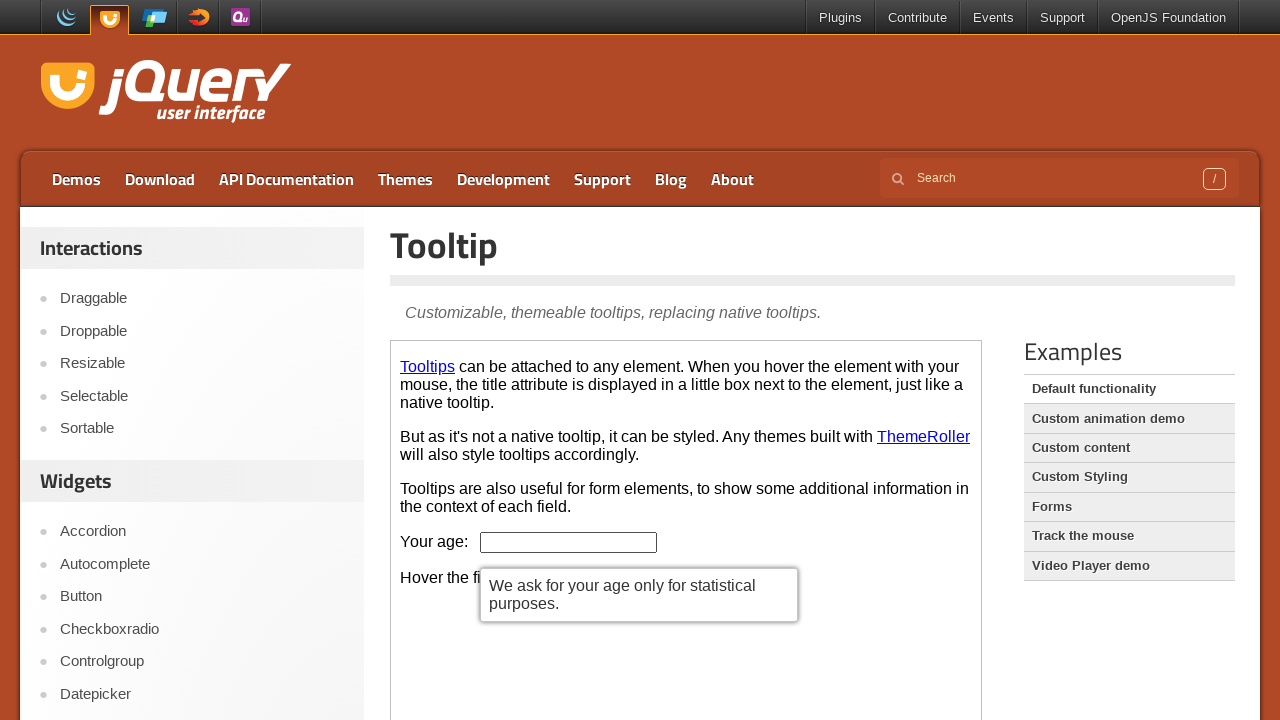

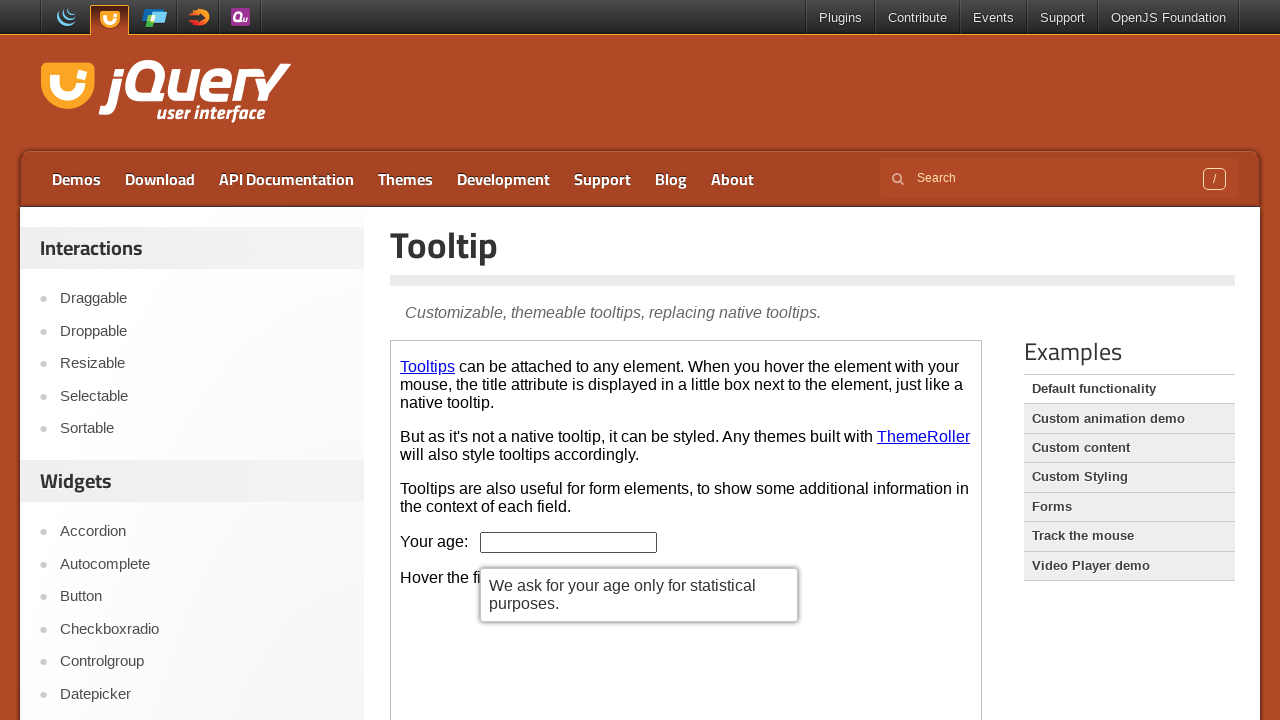